Navigates to an Angular demo application and clicks on the library button to test navigation functionality

Starting URL: https://rahulshettyacademy.com/angularAppdemo/

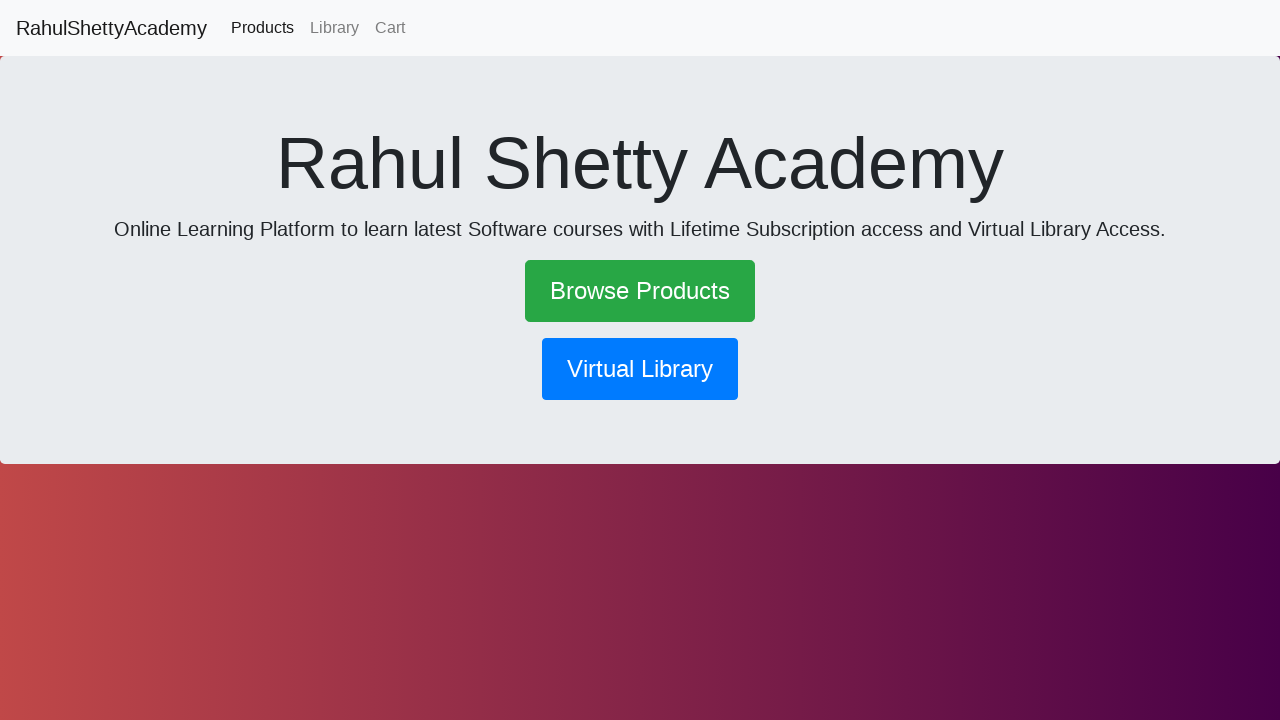

Clicked library button to navigate at (640, 369) on button[routerlink='/library']
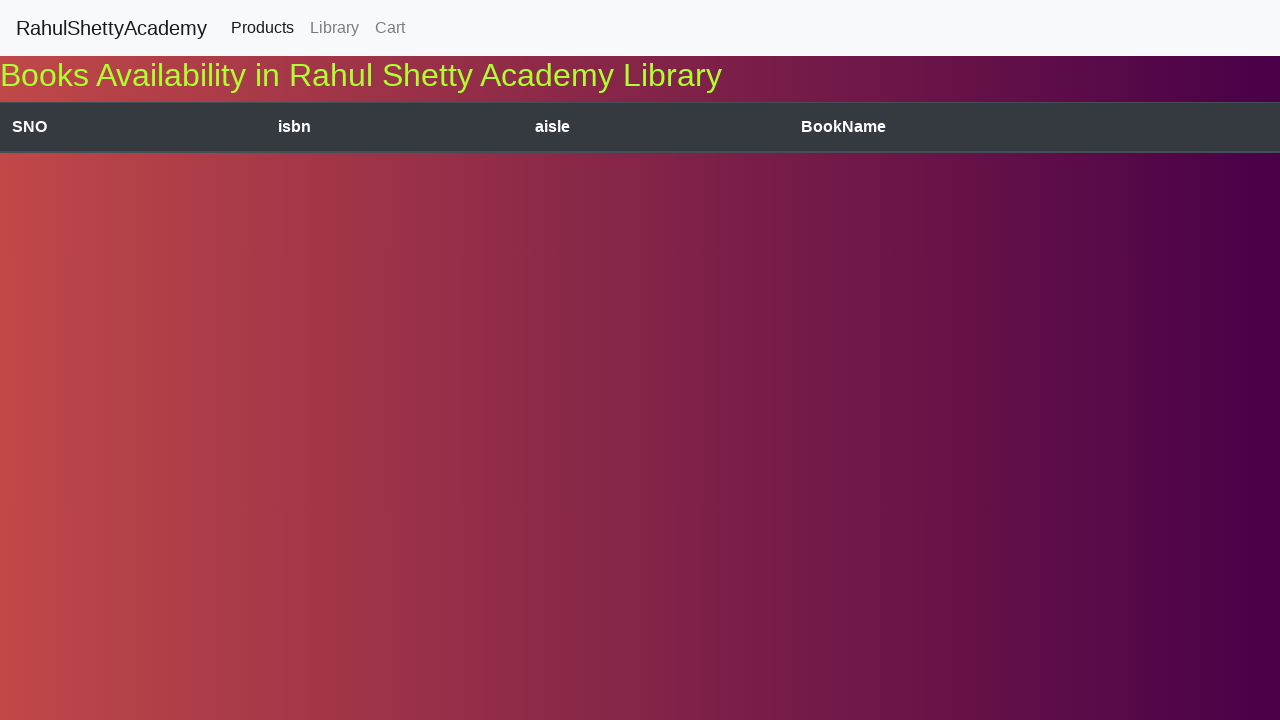

Waited for navigation to complete
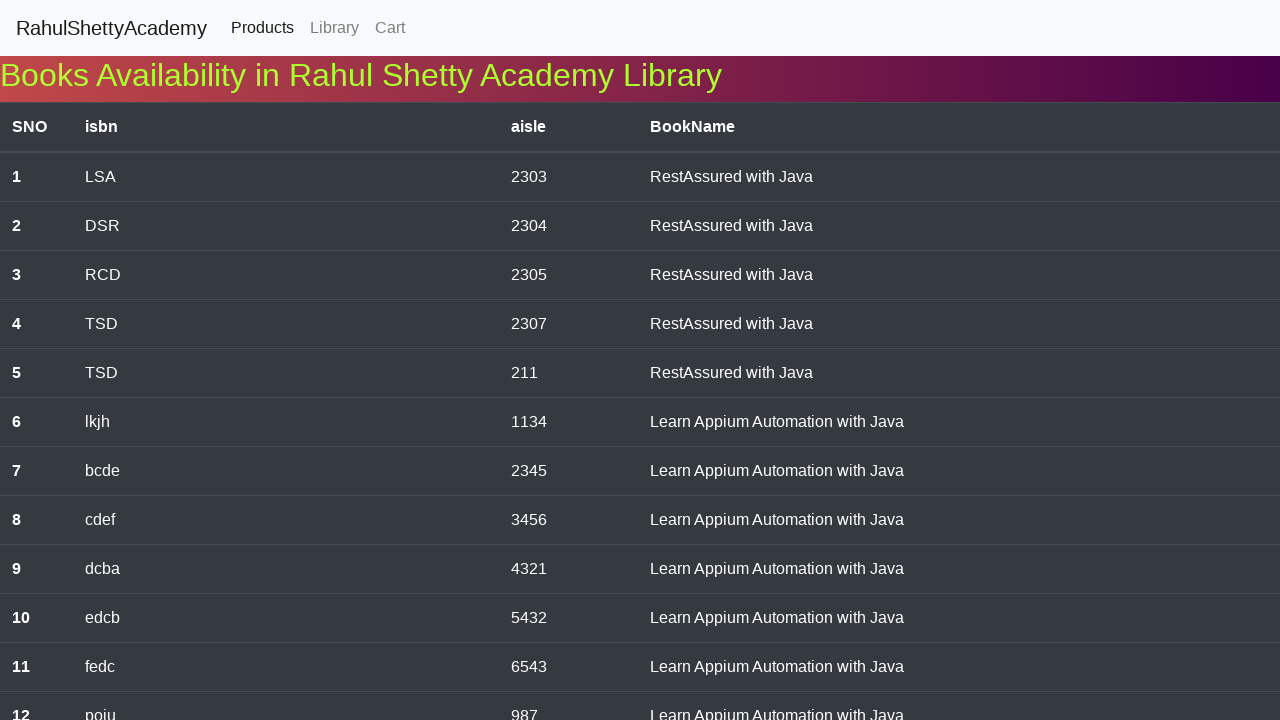

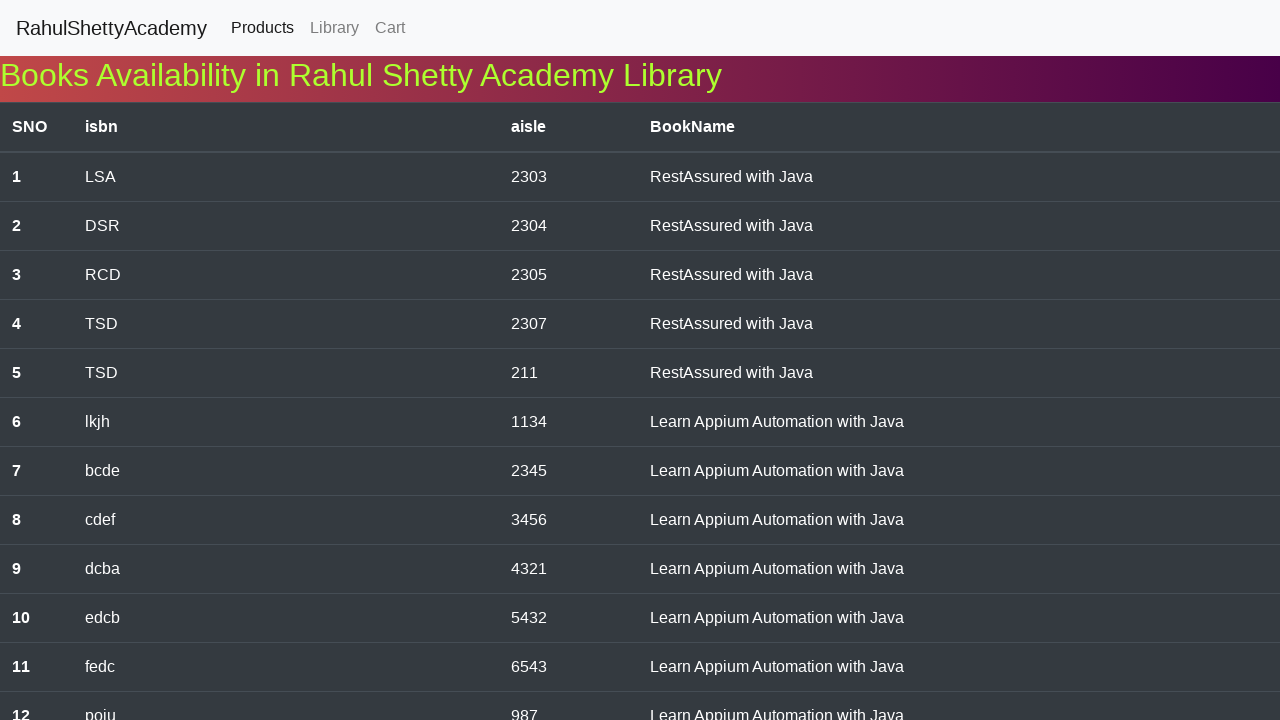